Tests a math challenge form by reading a hidden attribute value, calculating a logarithmic function, filling in the answer, checking a checkbox, clicking a radio button, and submitting the form.

Starting URL: http://suninjuly.github.io/get_attribute.html

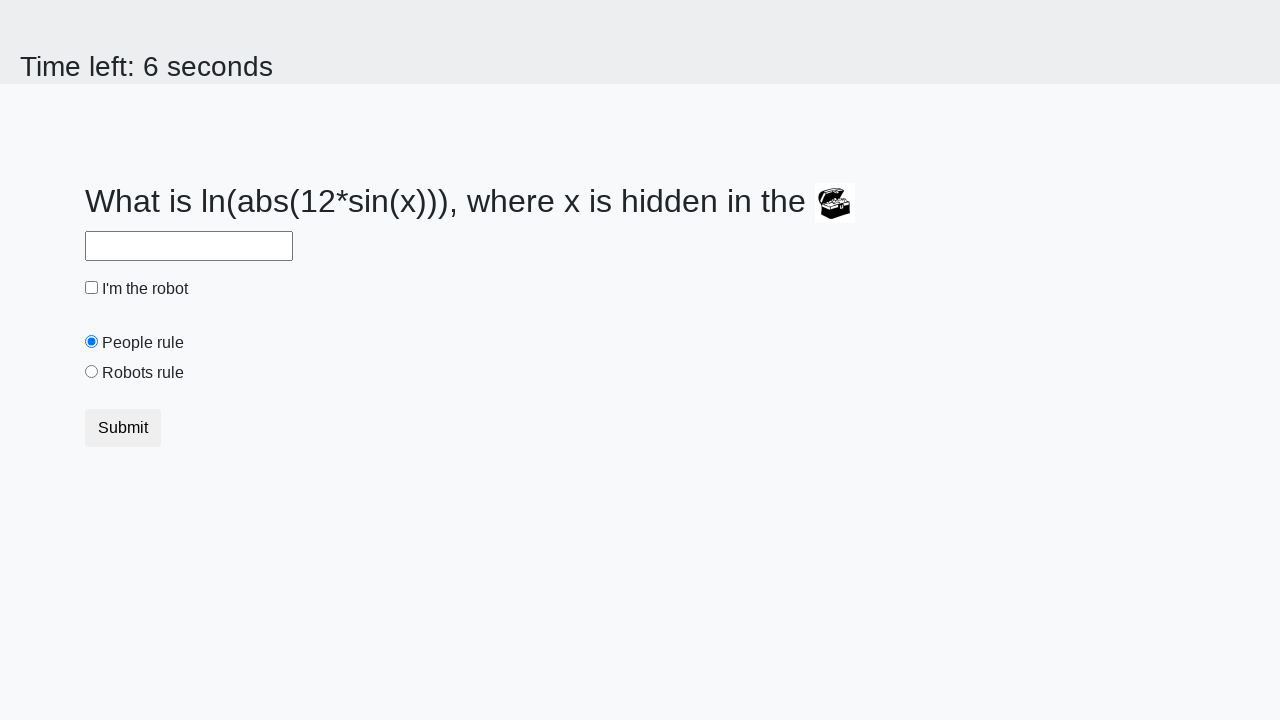

Located treasure element
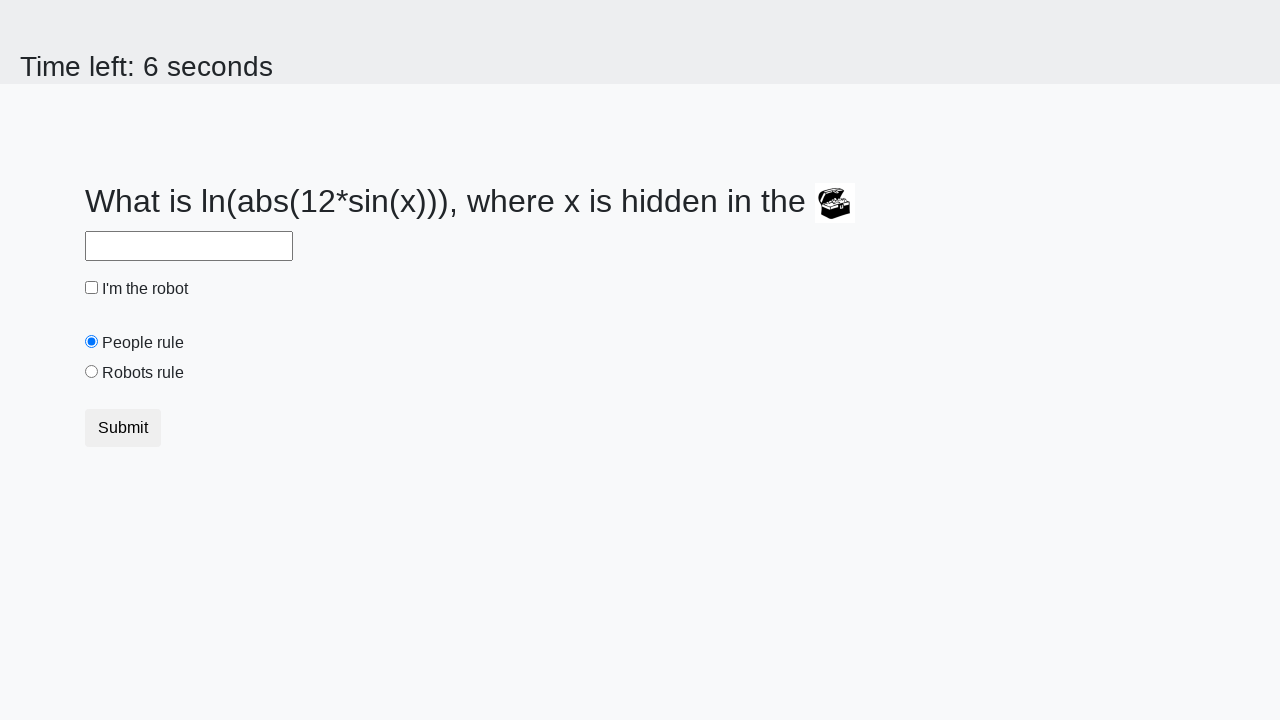

Retrieved hidden valuex attribute from treasure element
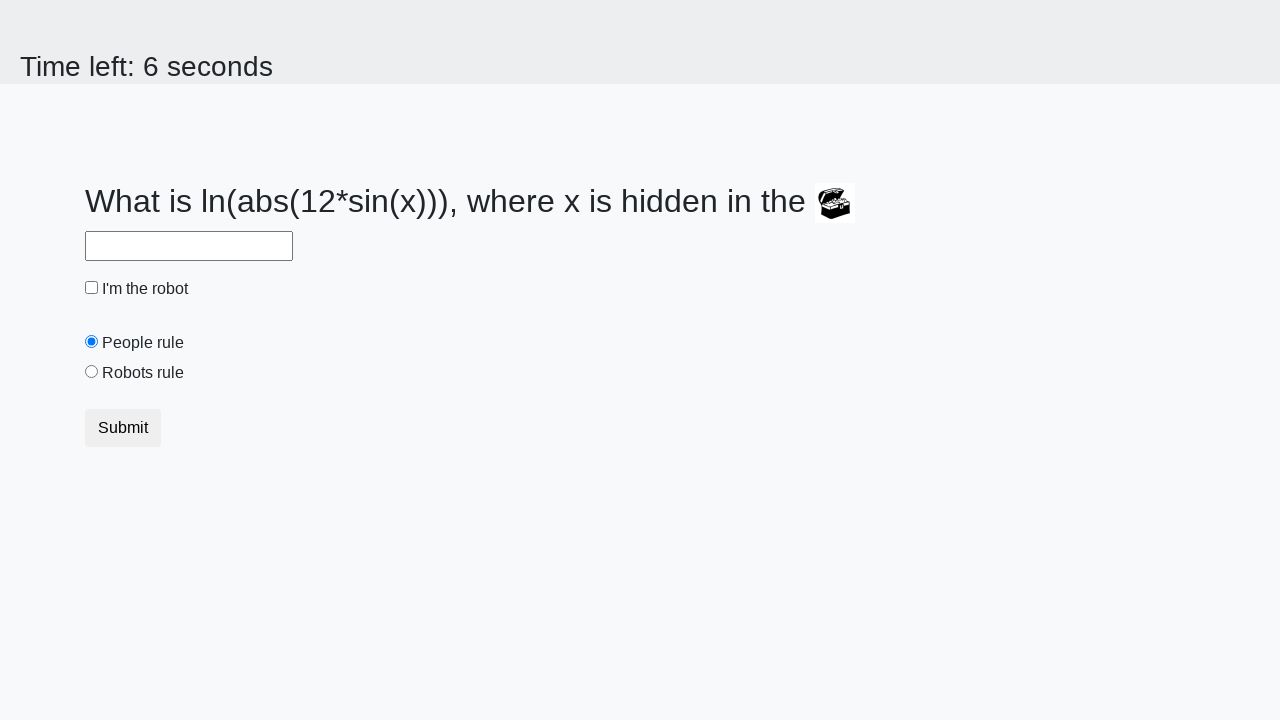

Calculated logarithmic answer: -1.1471860227991881
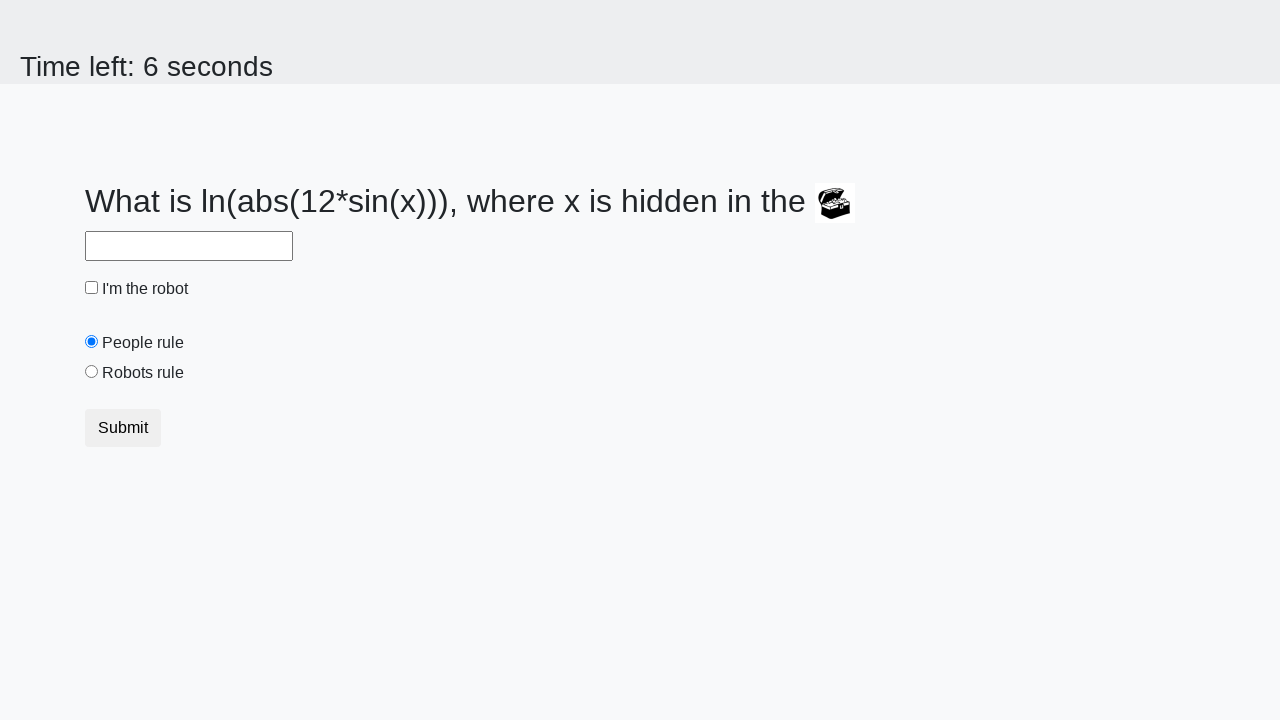

Filled answer field with calculated value on #answer
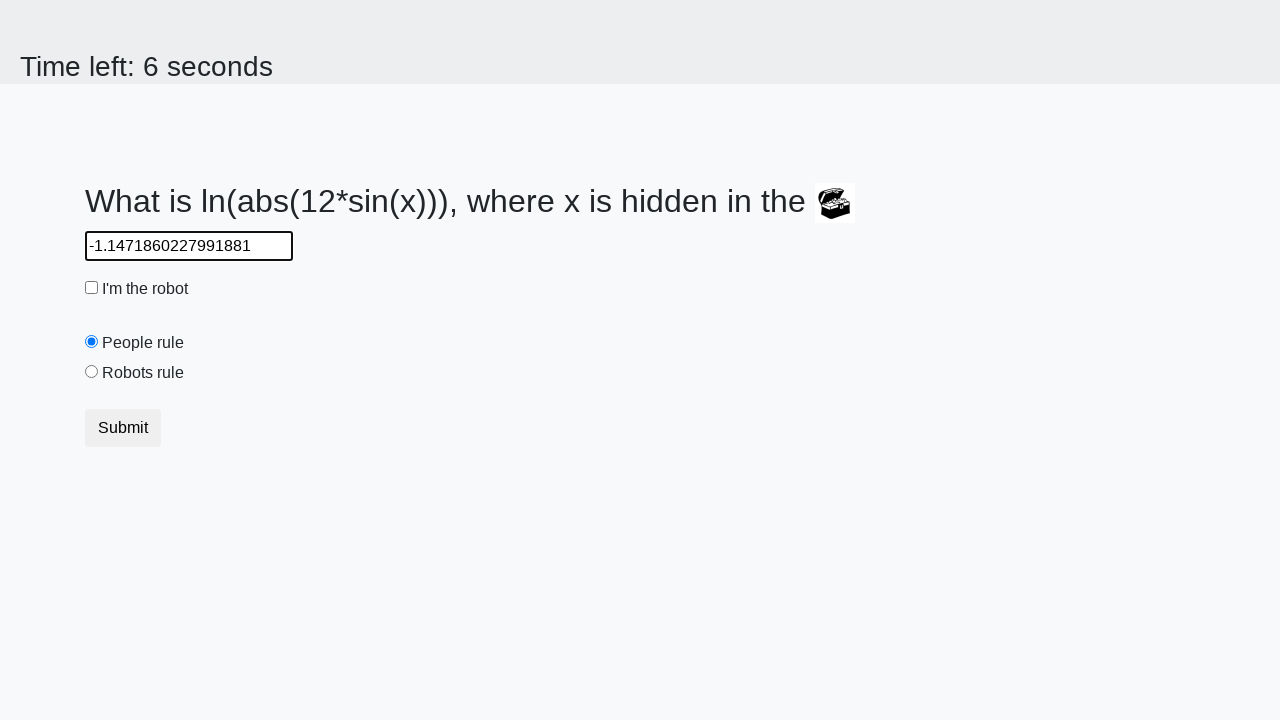

Clicked robot checkbox at (92, 288) on #robotCheckbox
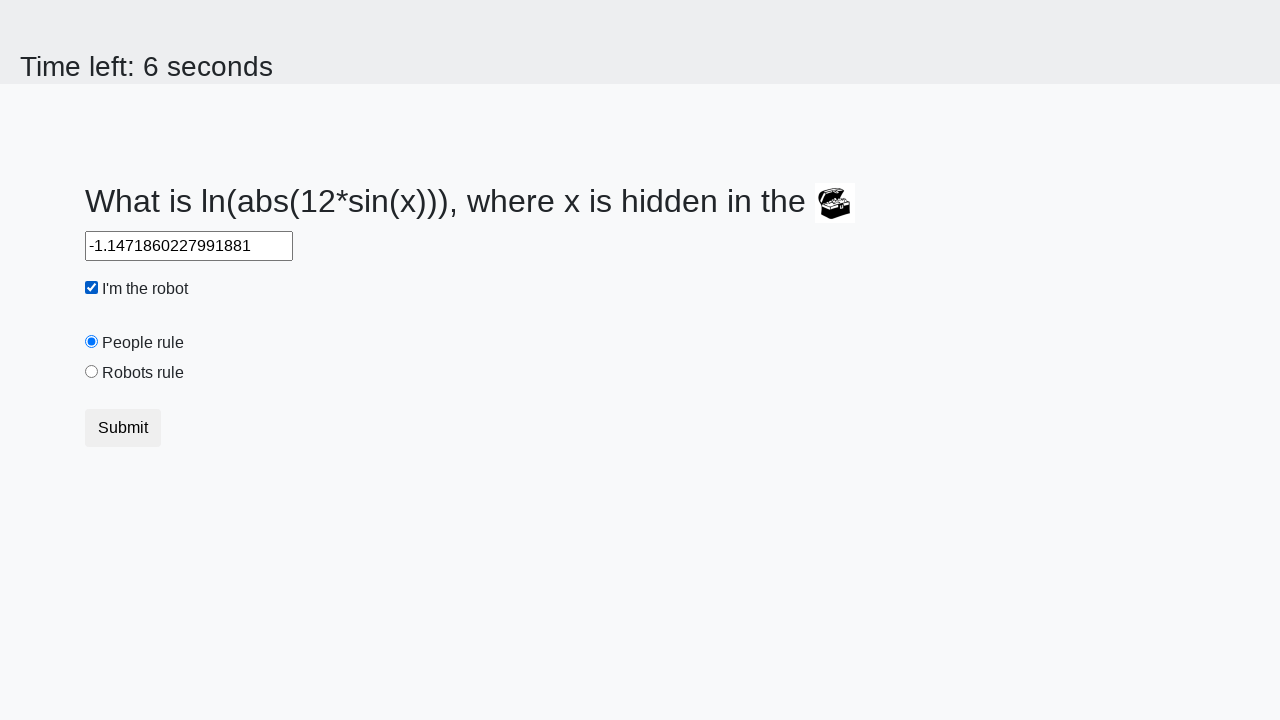

Clicked robots rule radio button at (92, 372) on #robotsRule
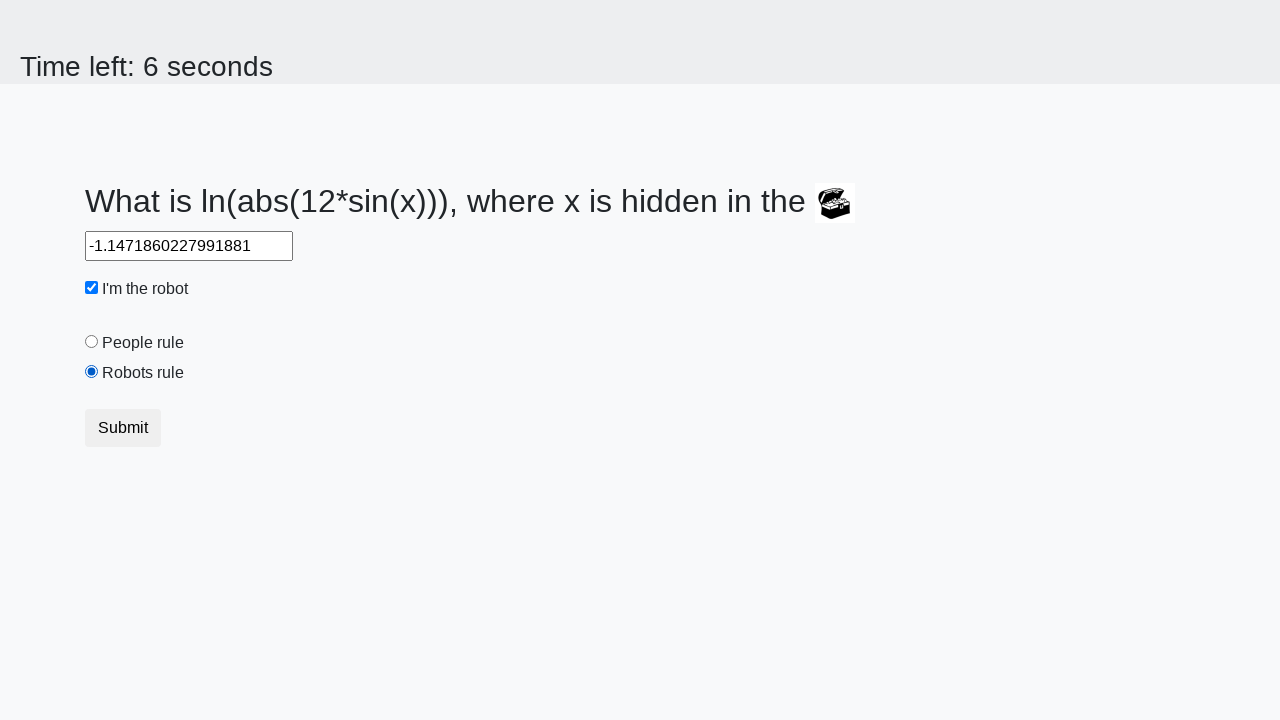

Clicked submit button to submit form at (123, 428) on button.btn
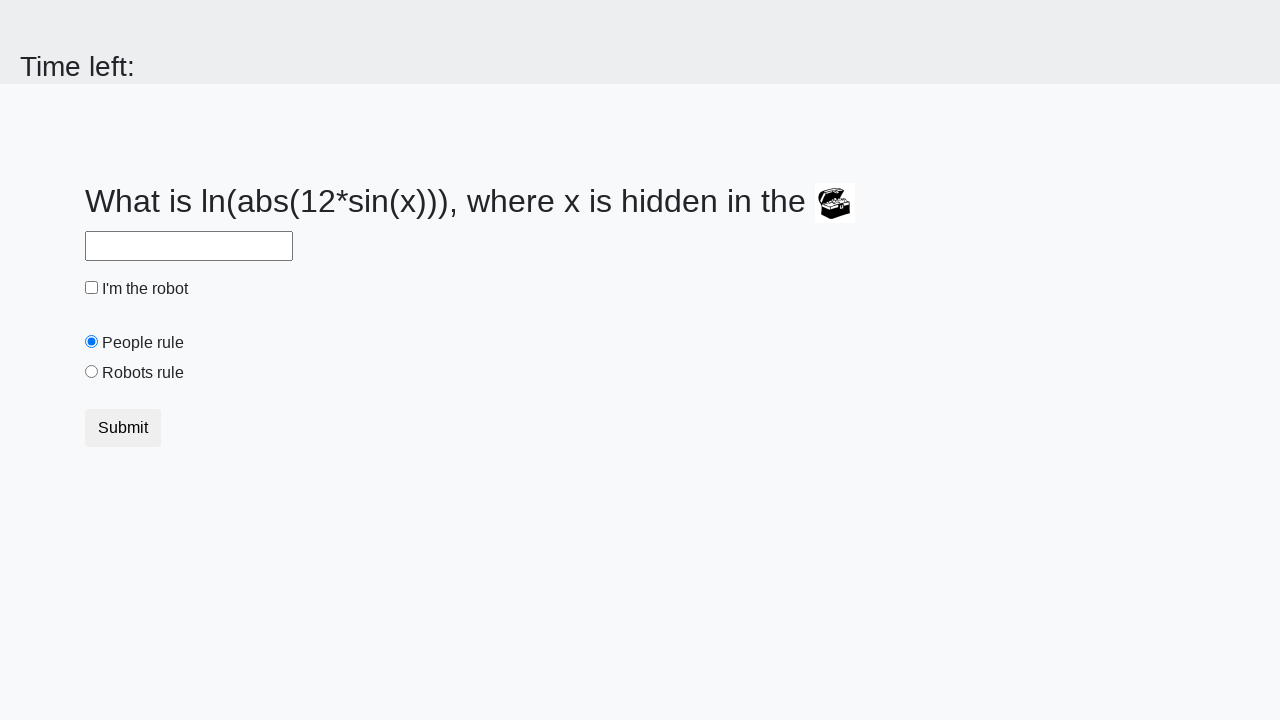

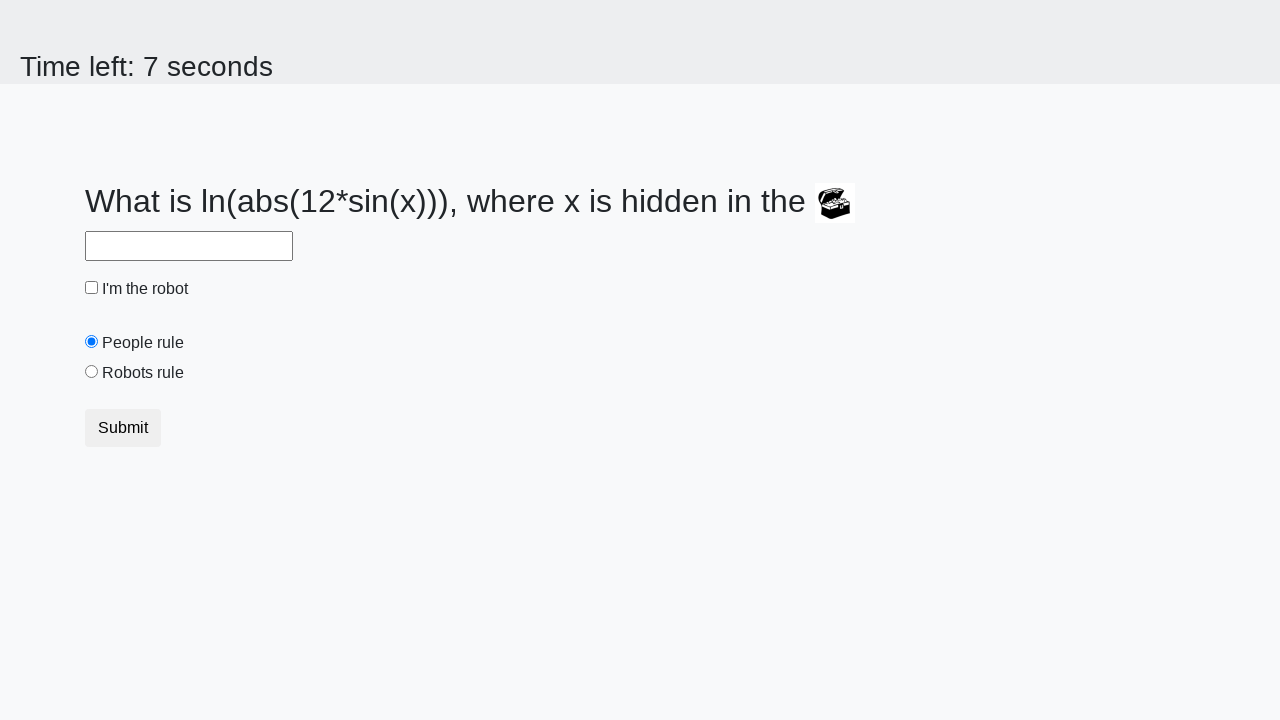